Tests that the Clear completed button displays correct text when there are completed items

Starting URL: https://demo.playwright.dev/todomvc

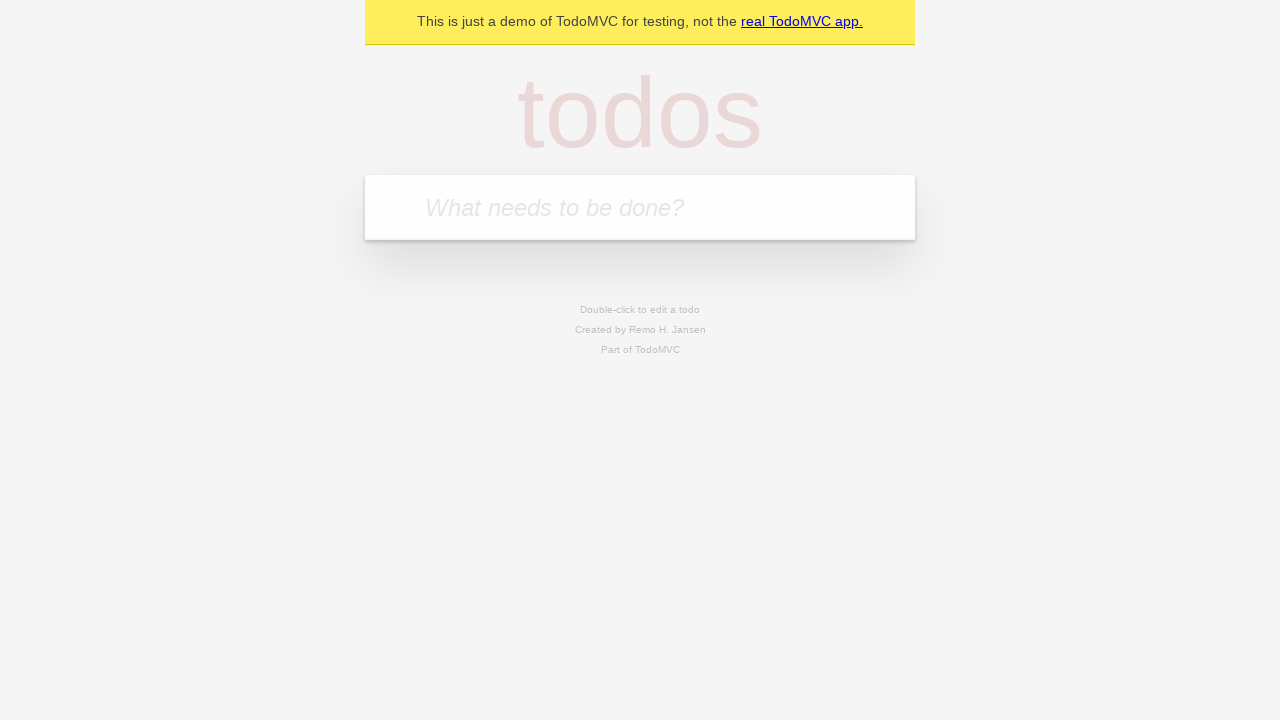

Filled todo input with 'buy some cheese' on internal:attr=[placeholder="What needs to be done?"i]
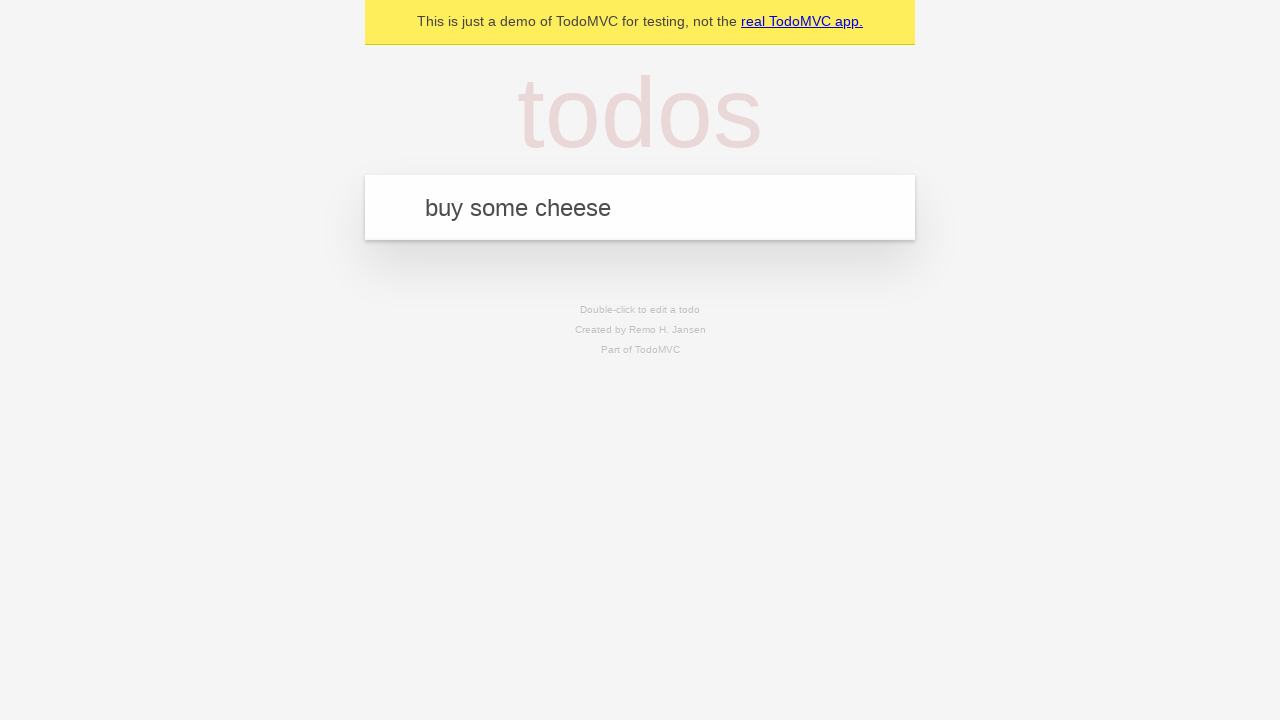

Pressed Enter to add first todo on internal:attr=[placeholder="What needs to be done?"i]
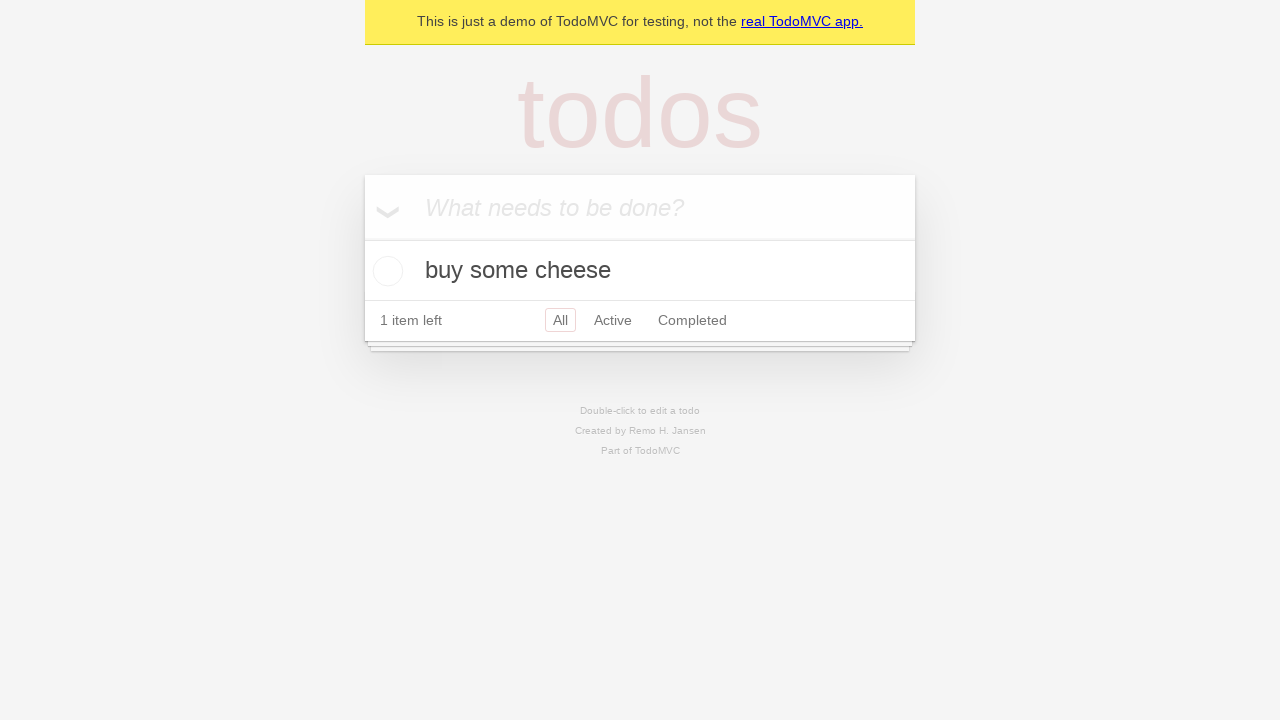

Filled todo input with 'feed the cat' on internal:attr=[placeholder="What needs to be done?"i]
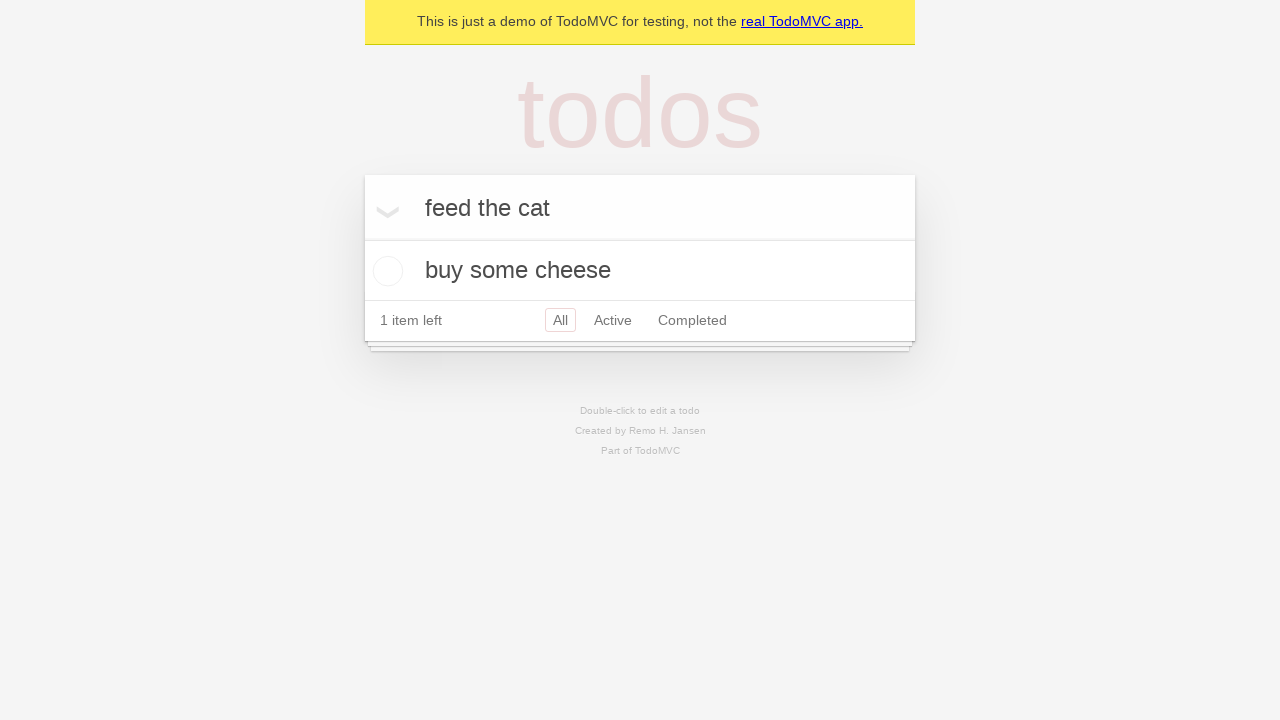

Pressed Enter to add second todo on internal:attr=[placeholder="What needs to be done?"i]
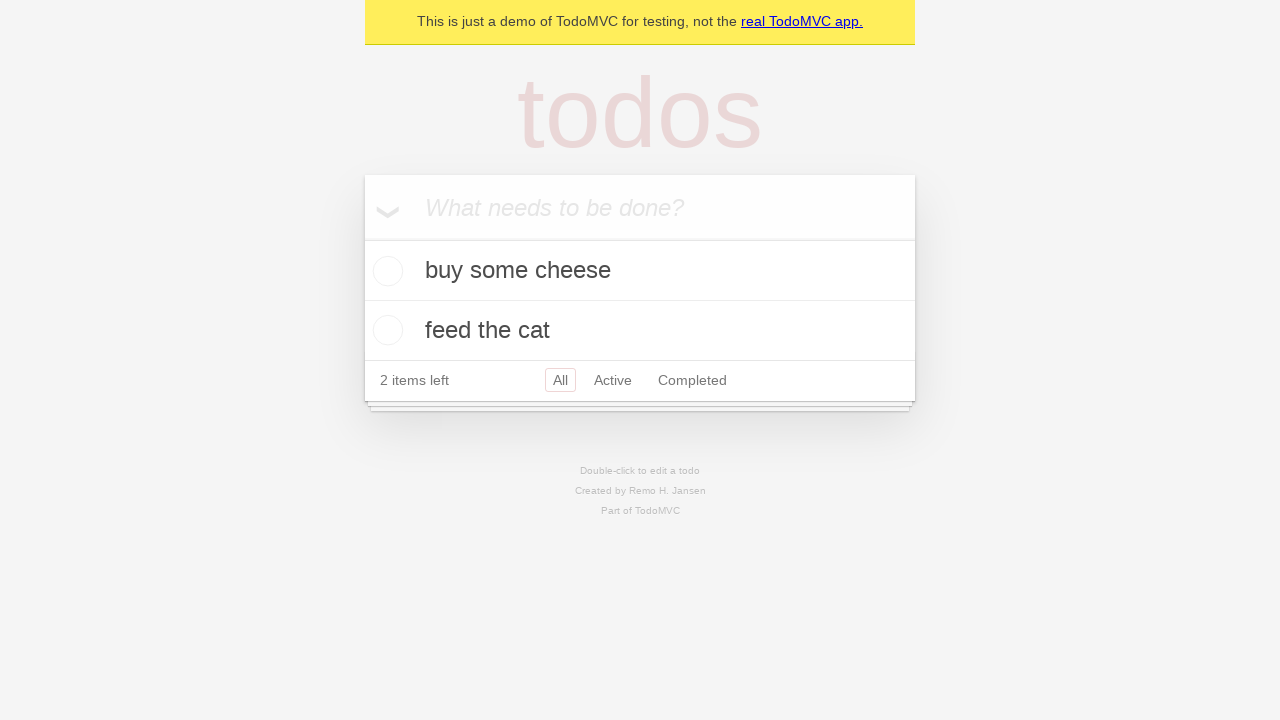

Filled todo input with 'book a doctors appointment' on internal:attr=[placeholder="What needs to be done?"i]
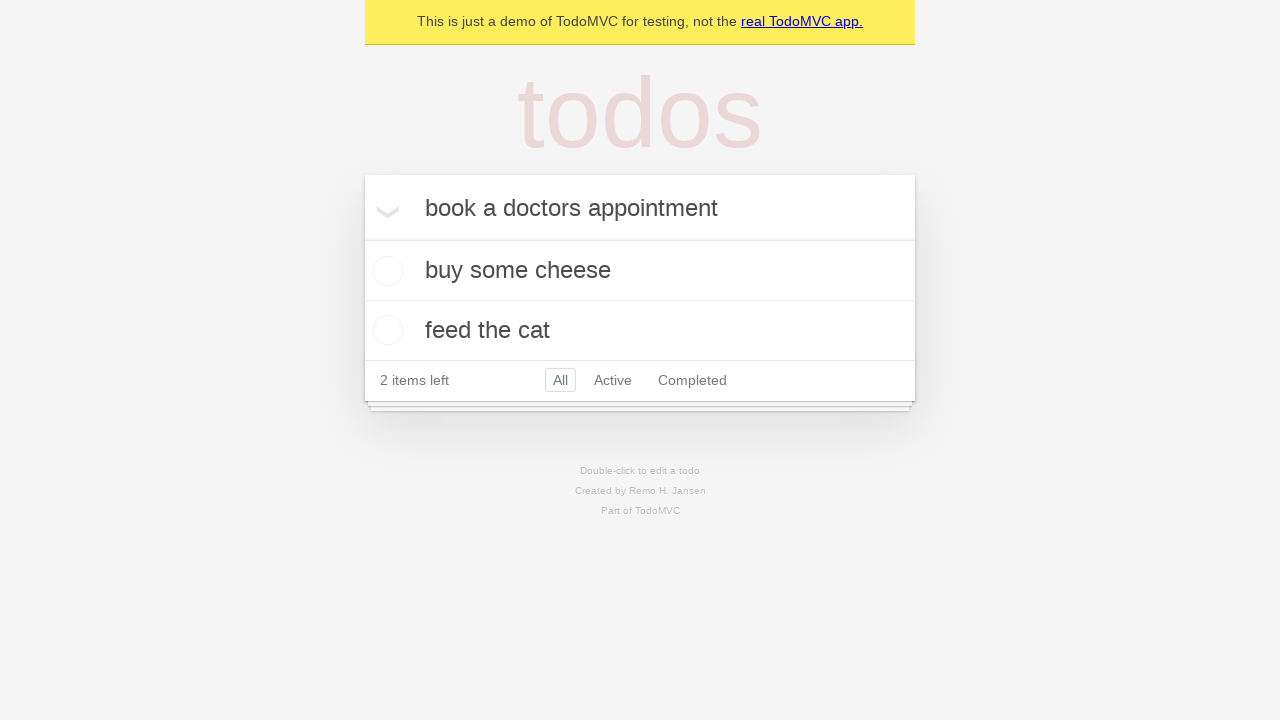

Pressed Enter to add third todo on internal:attr=[placeholder="What needs to be done?"i]
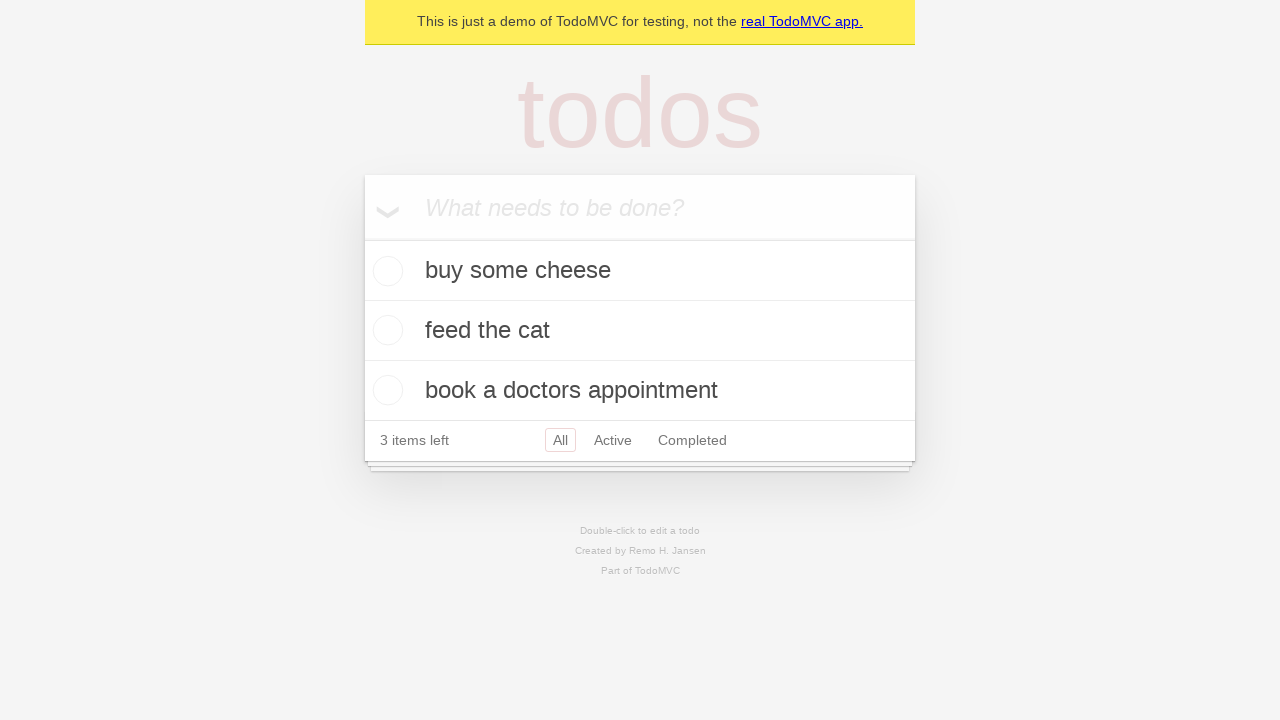

Waited for all three todos to appear
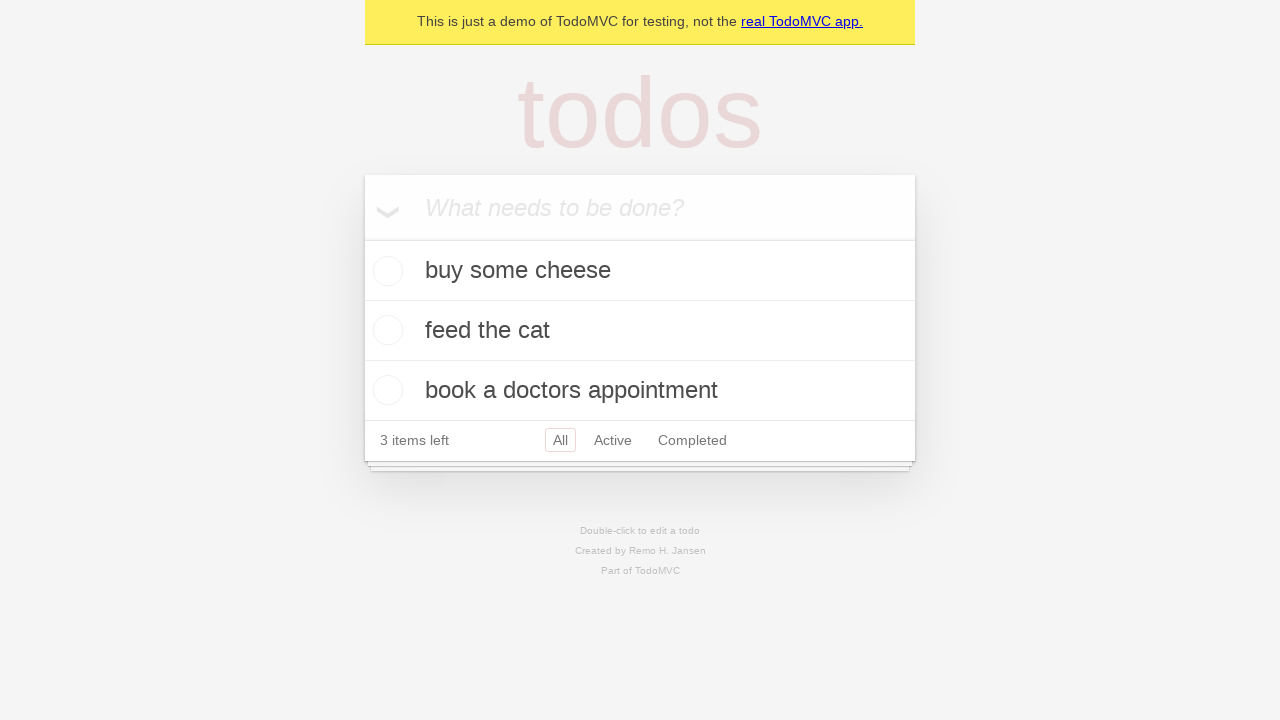

Checked the first todo item to mark it as completed at (385, 271) on .todo-list li .toggle >> nth=0
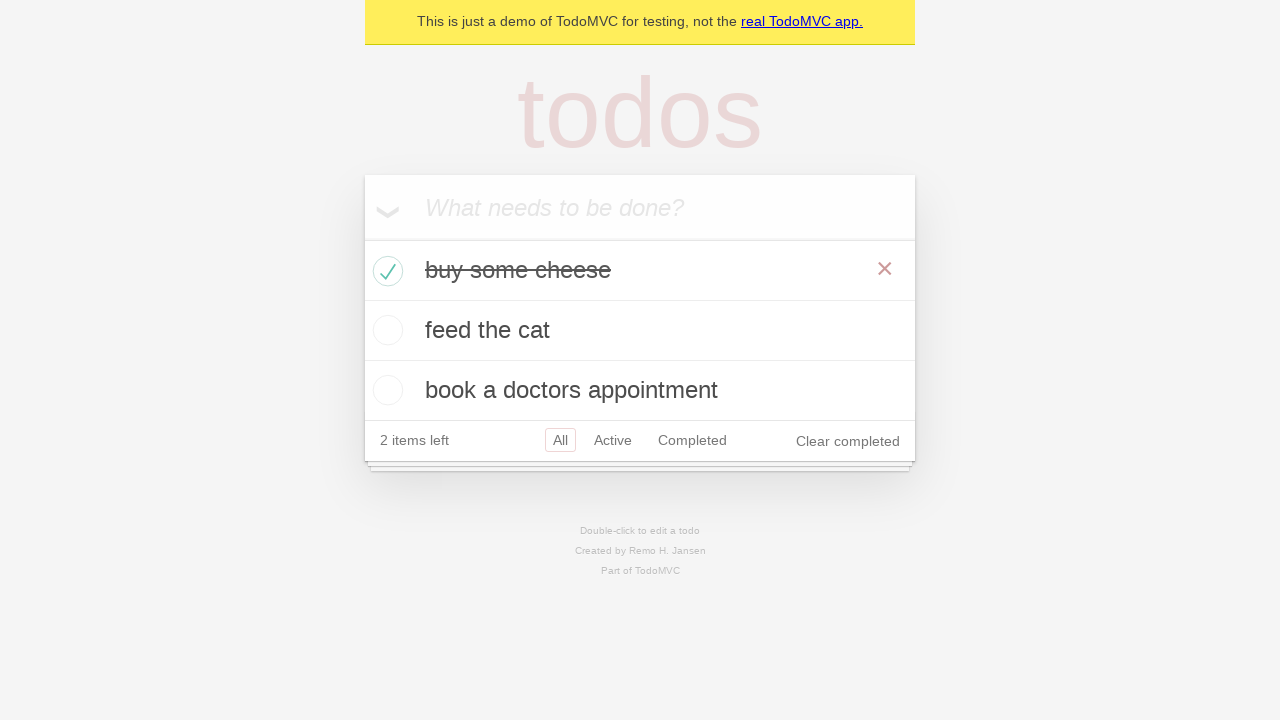

Waited for 'Clear completed' button to appear - button displays correct text
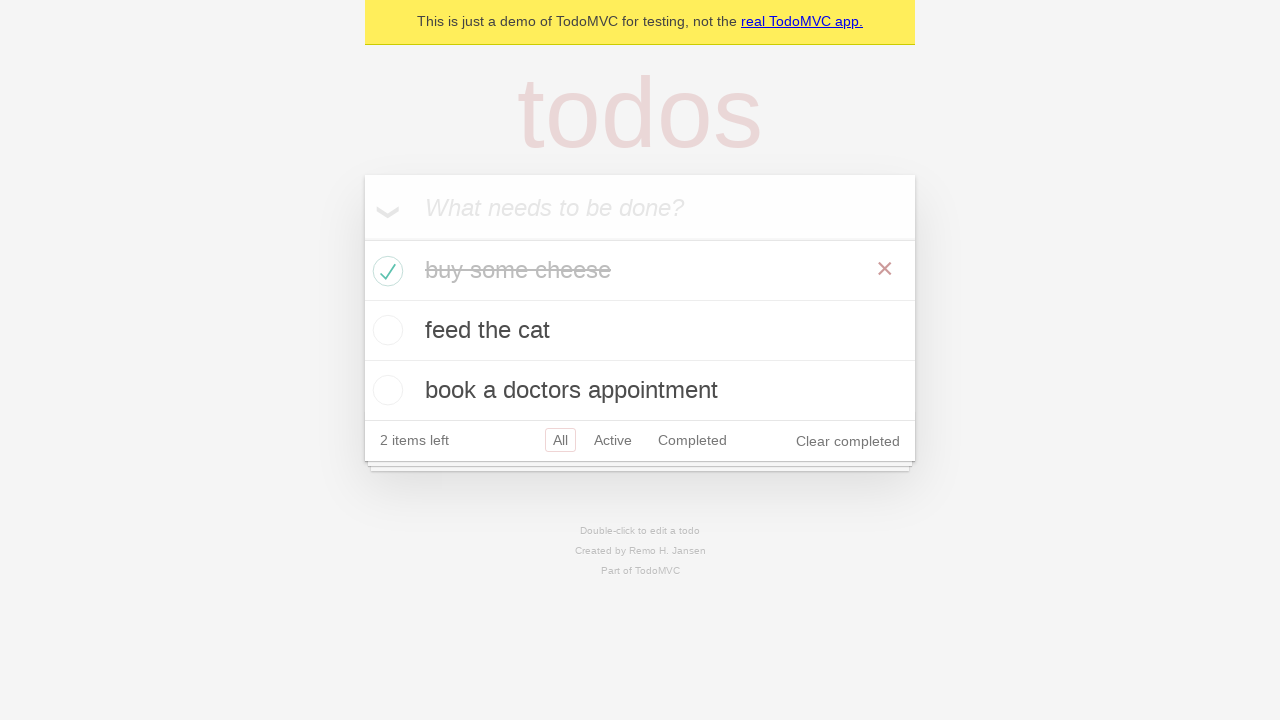

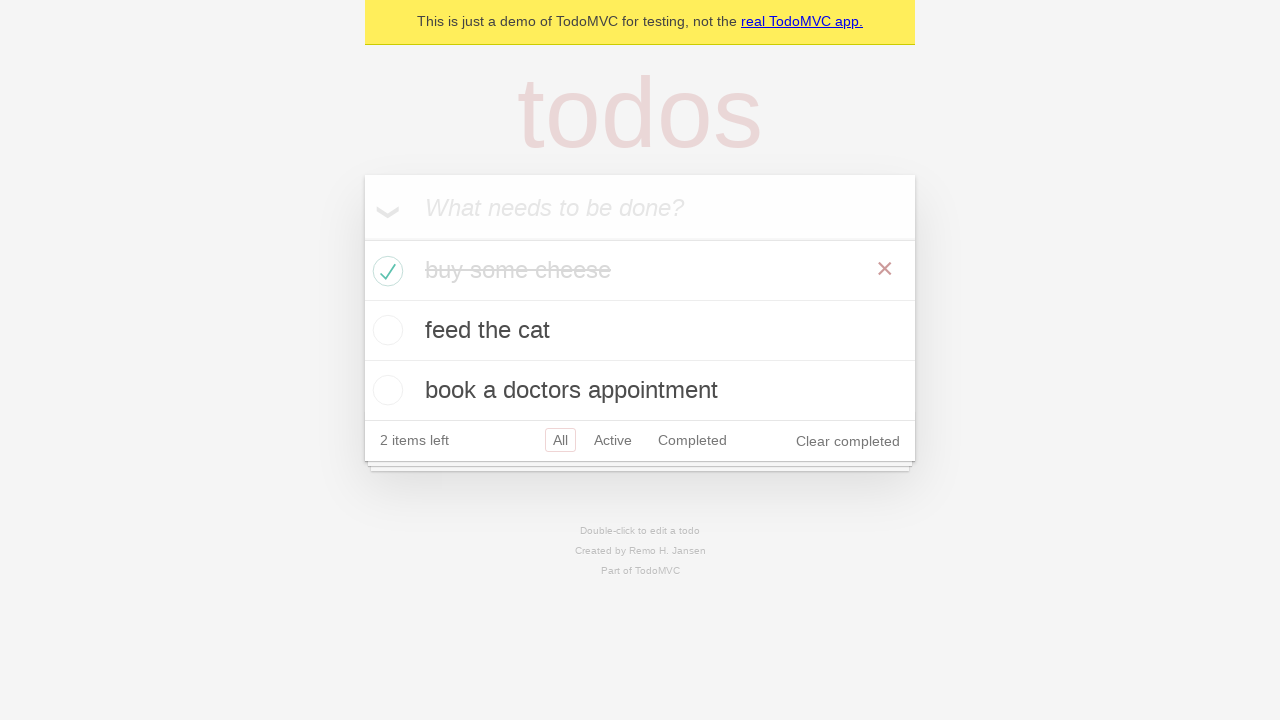